Navigates to Dapanyuntu stock map visualization page and waits for the content to load.

Starting URL: https://dapanyuntu.com/

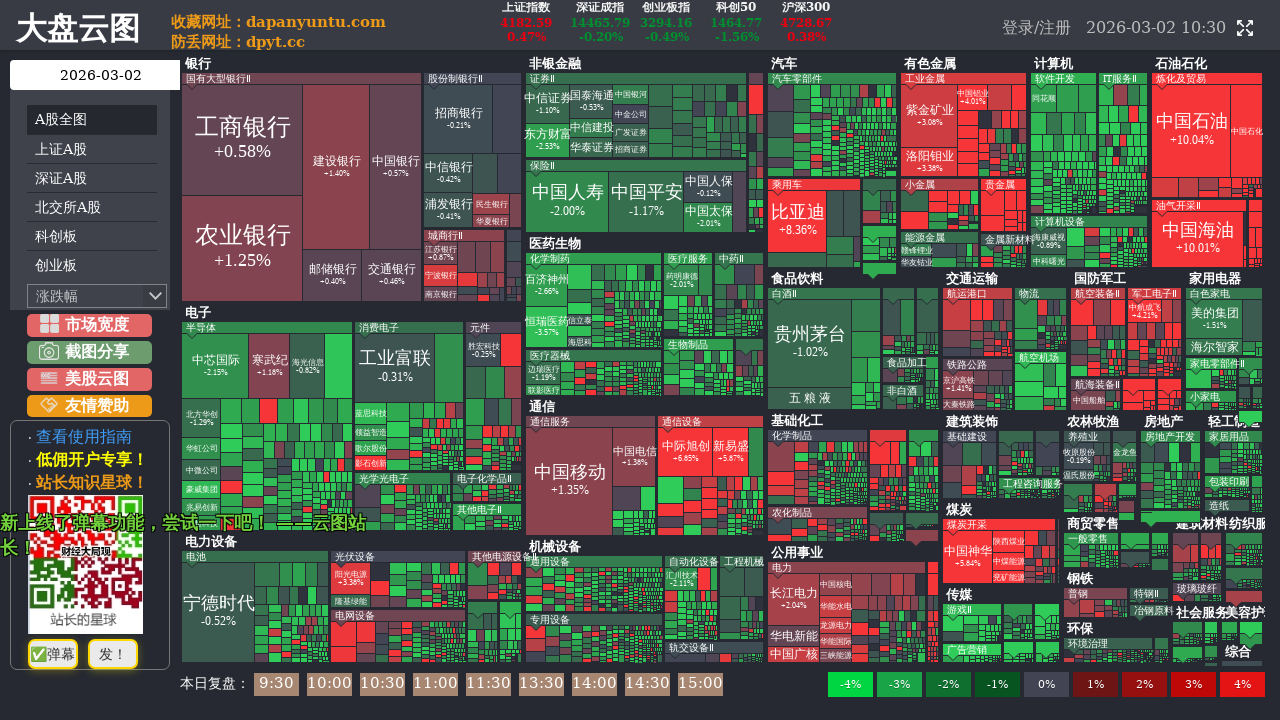

Waited 10 seconds for heavy visualizations to load
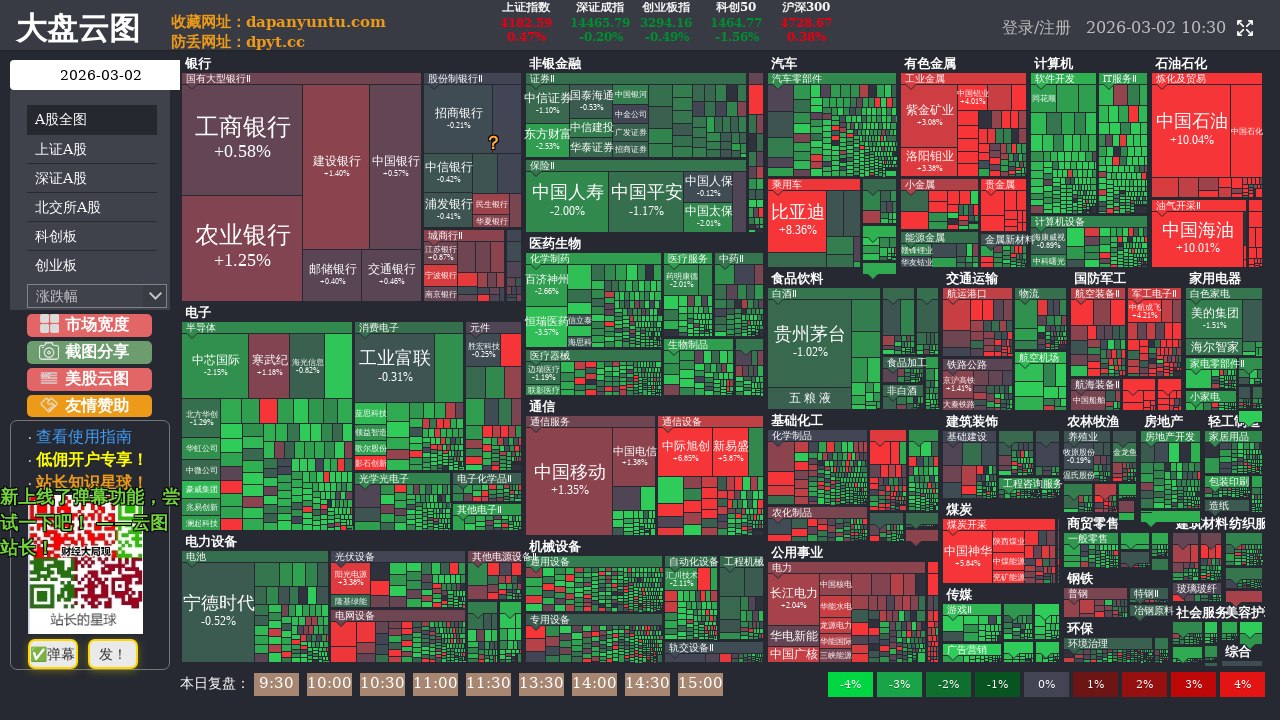

Body content selector appeared, stock map visualization loaded
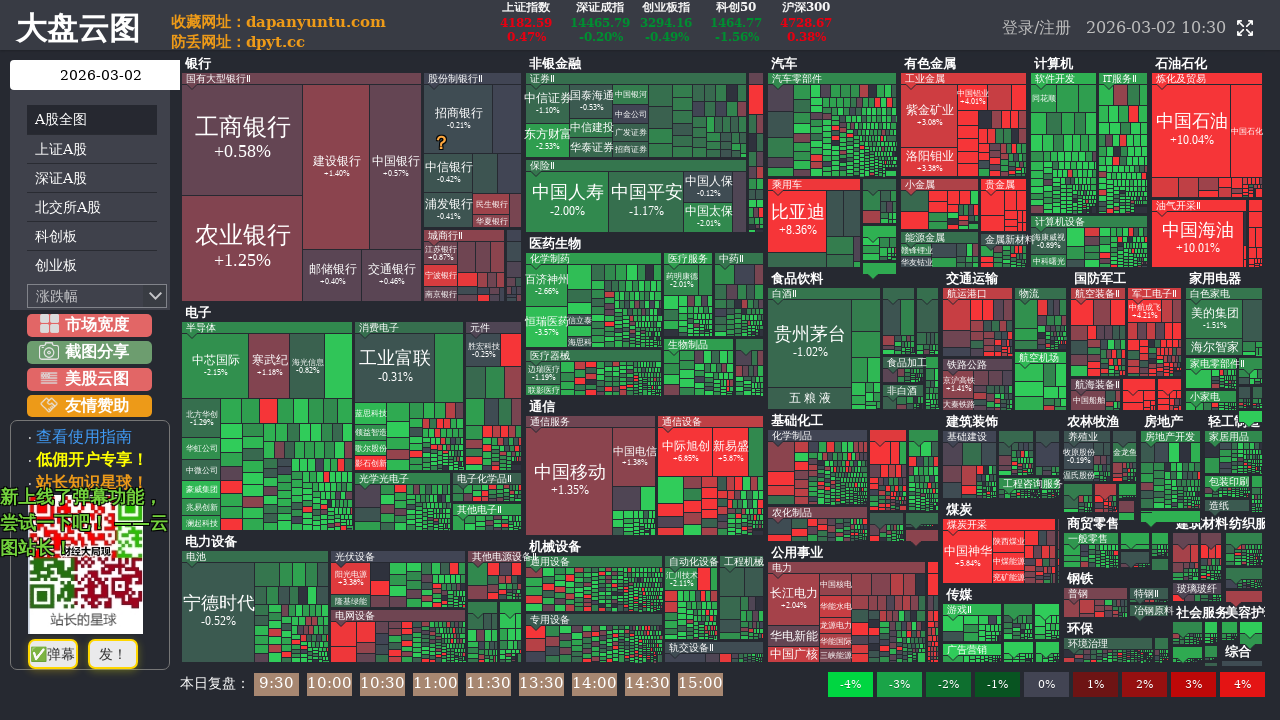

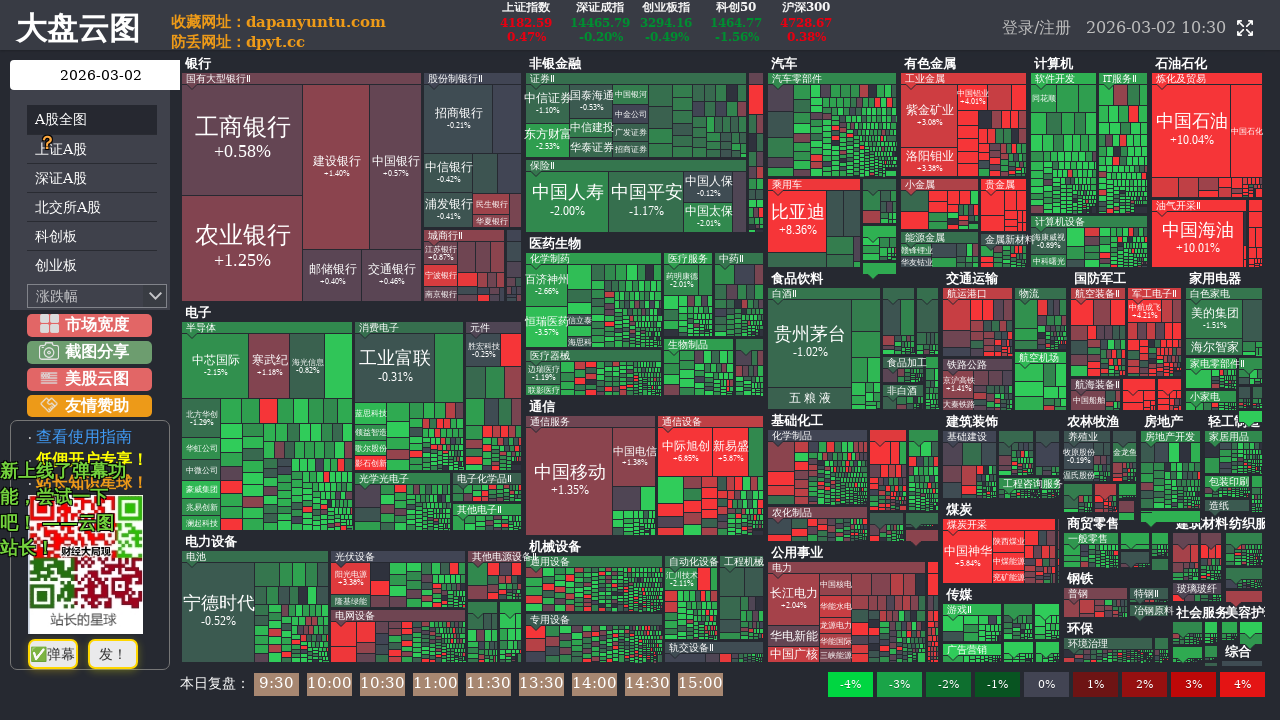